Navigates to the nopCommerce demo site and performs a page refresh using JavaScript execution to verify the page reloads correctly.

Starting URL: https://demo.nopcommerce.com/

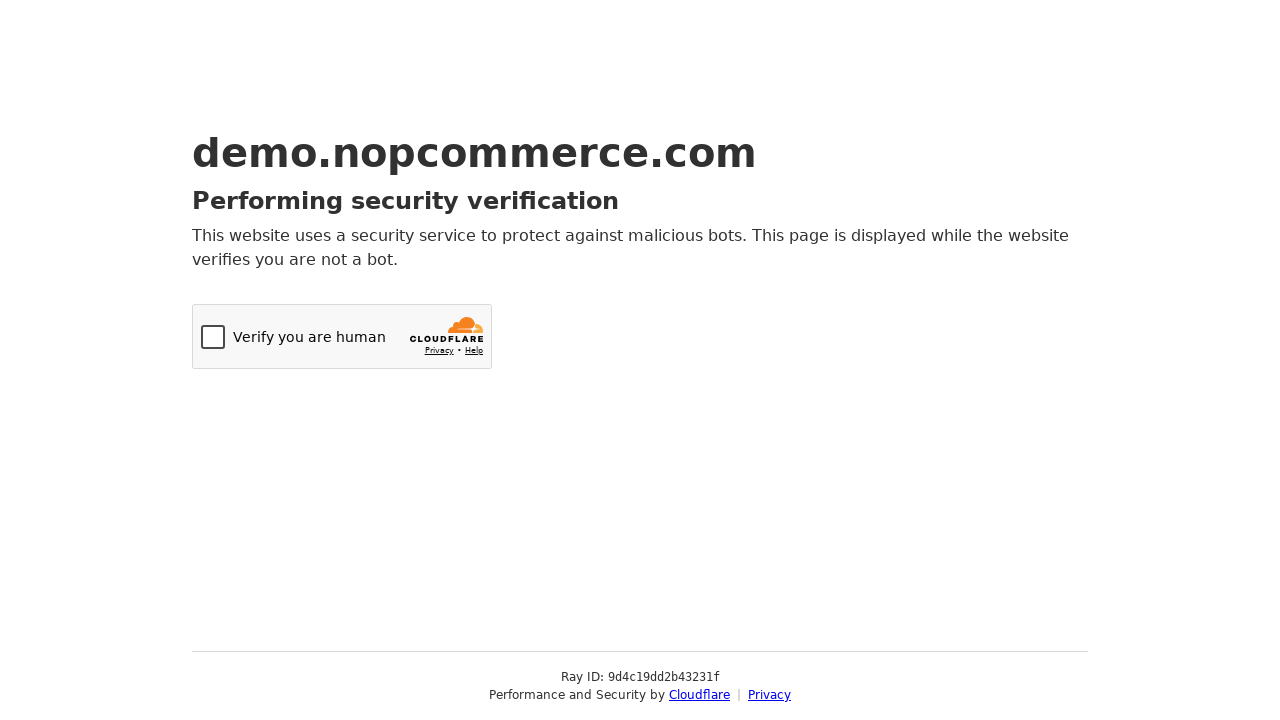

Waited for page DOM content to load on nopCommerce demo site
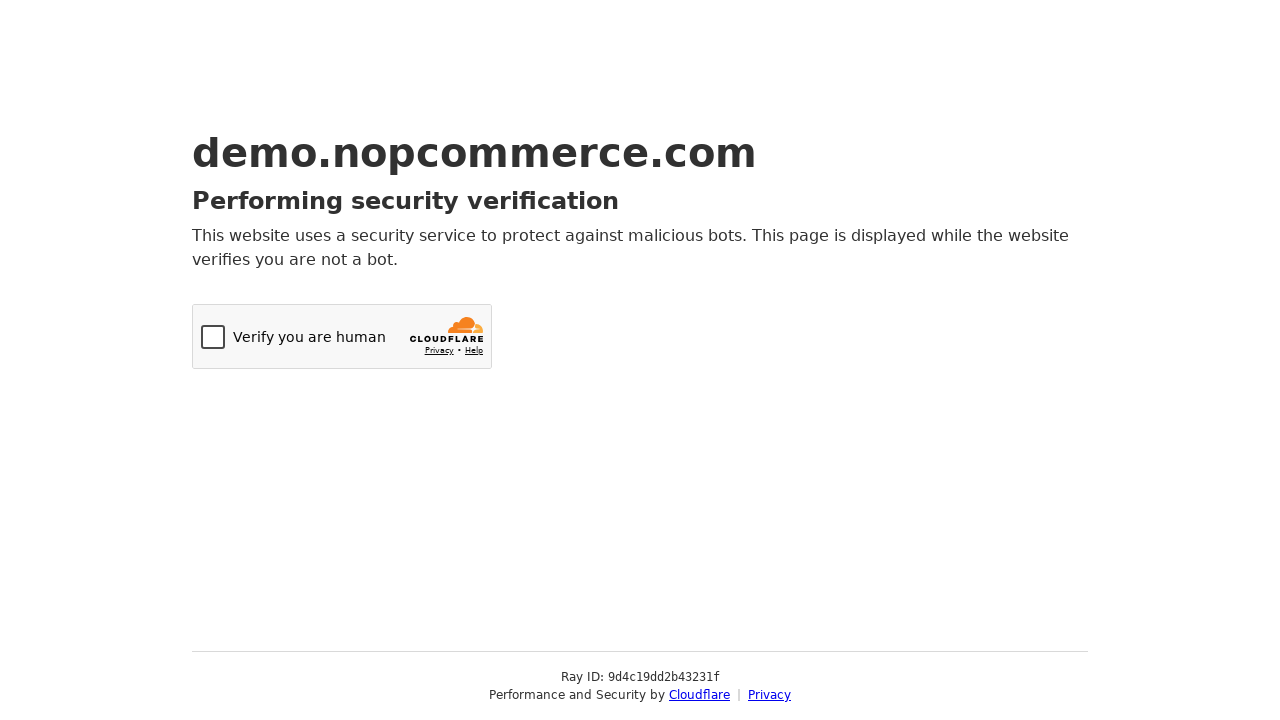

Executed page reload to verify page reloads correctly
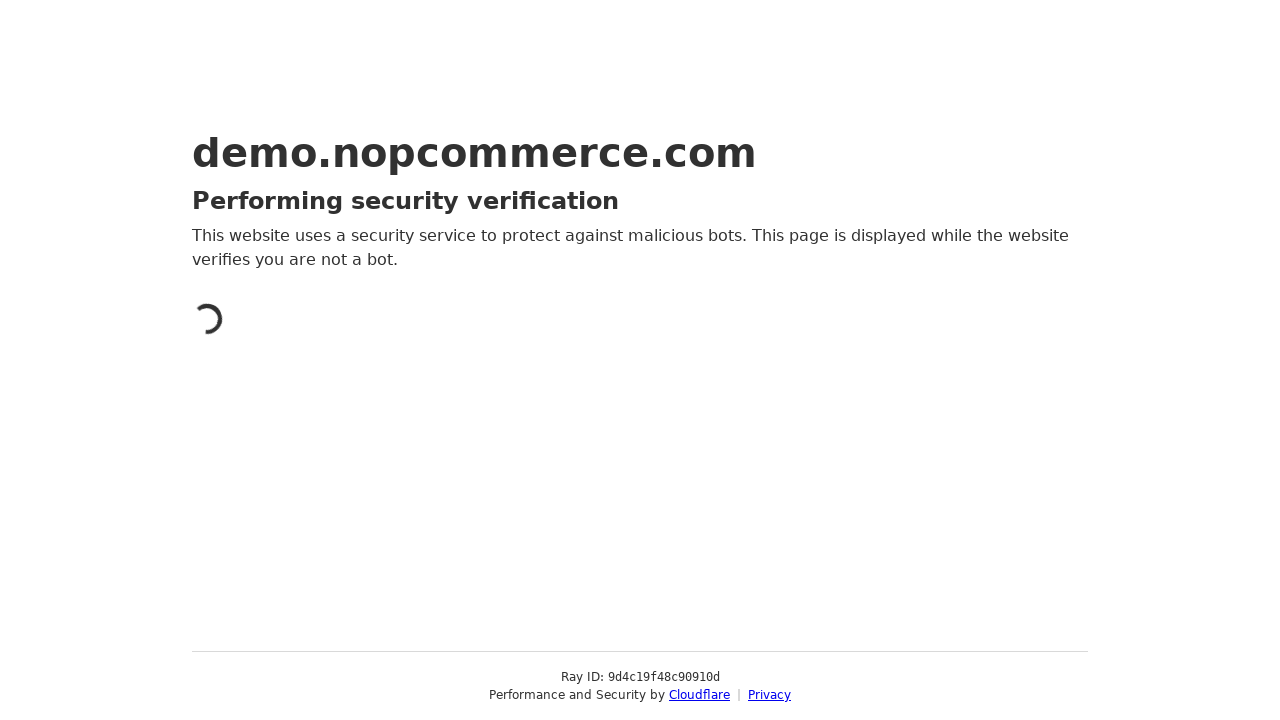

Waited for page to fully load after reload
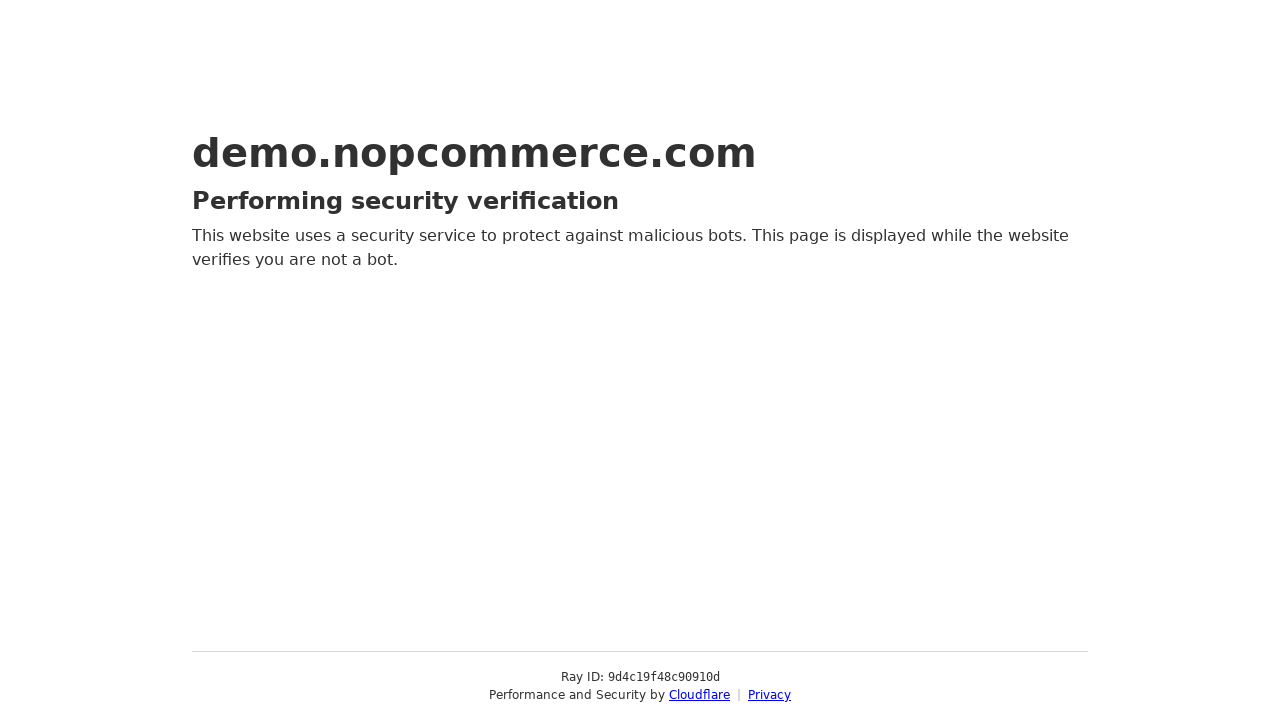

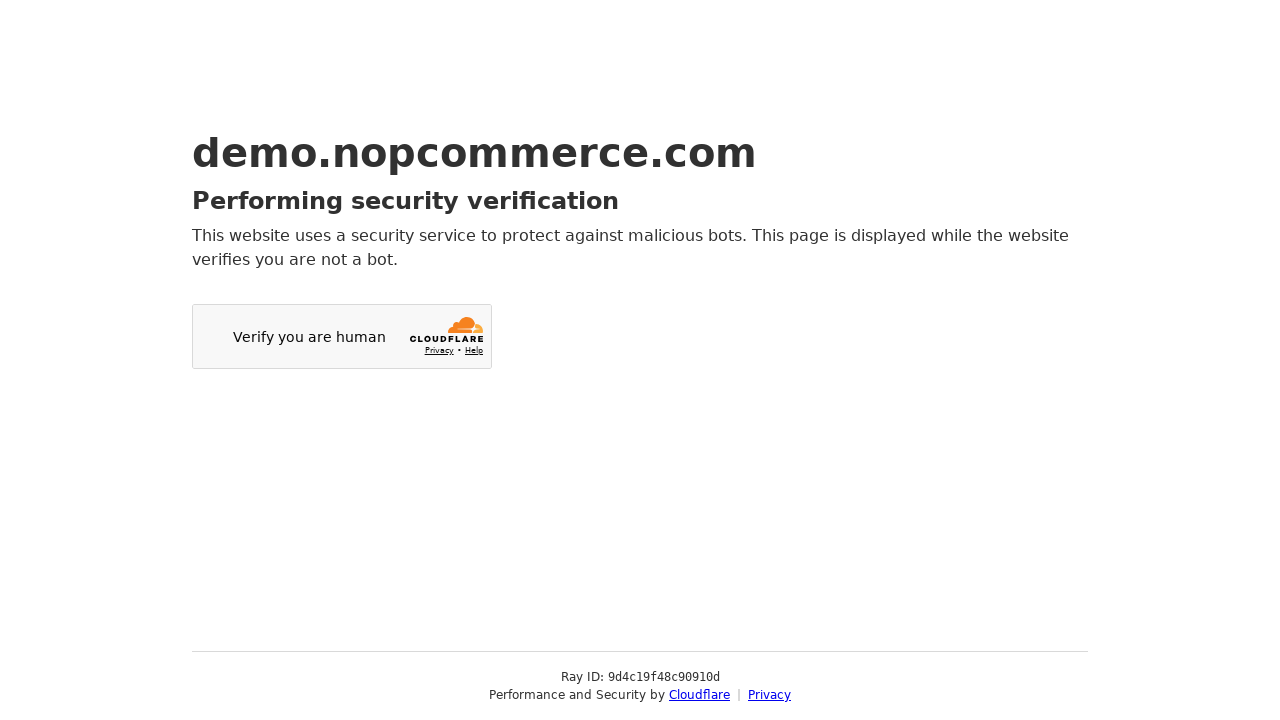